Tests drag and drop functionality on the jQuery UI demo page by dragging a draggable element onto a droppable target within an iframe.

Starting URL: https://jqueryui.com/droppable/

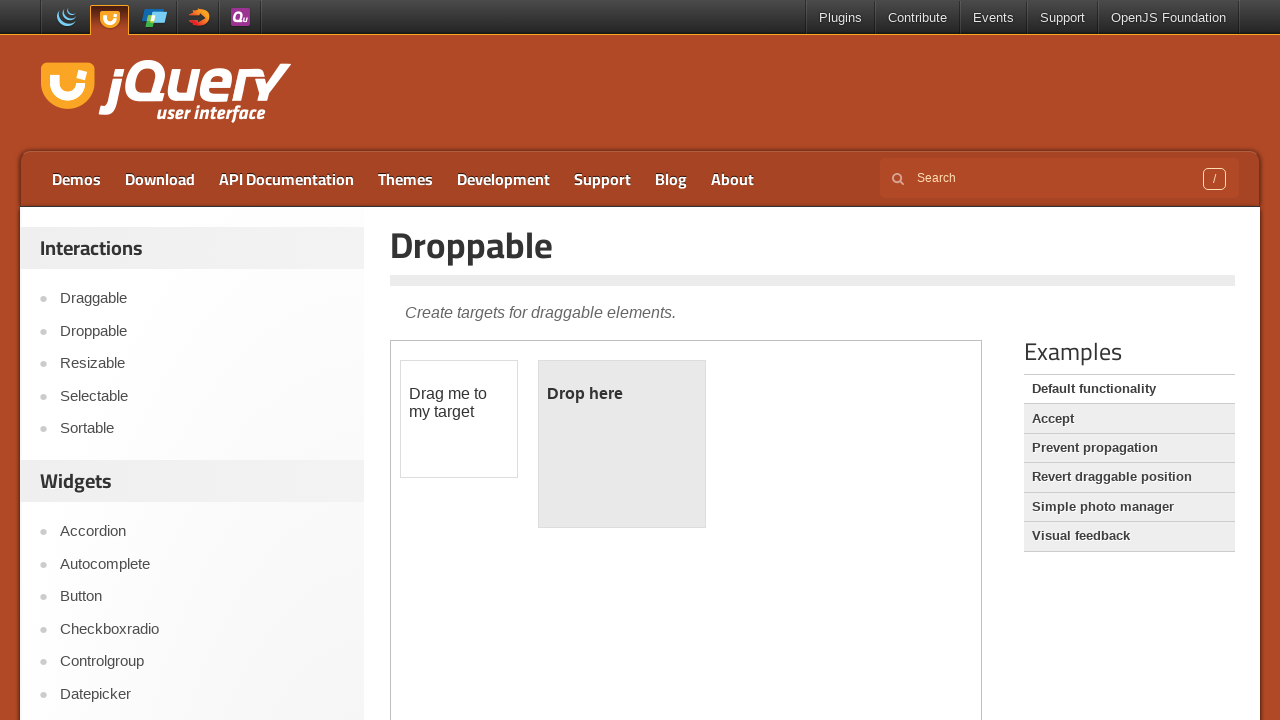

Located the demo iframe containing drag and drop elements
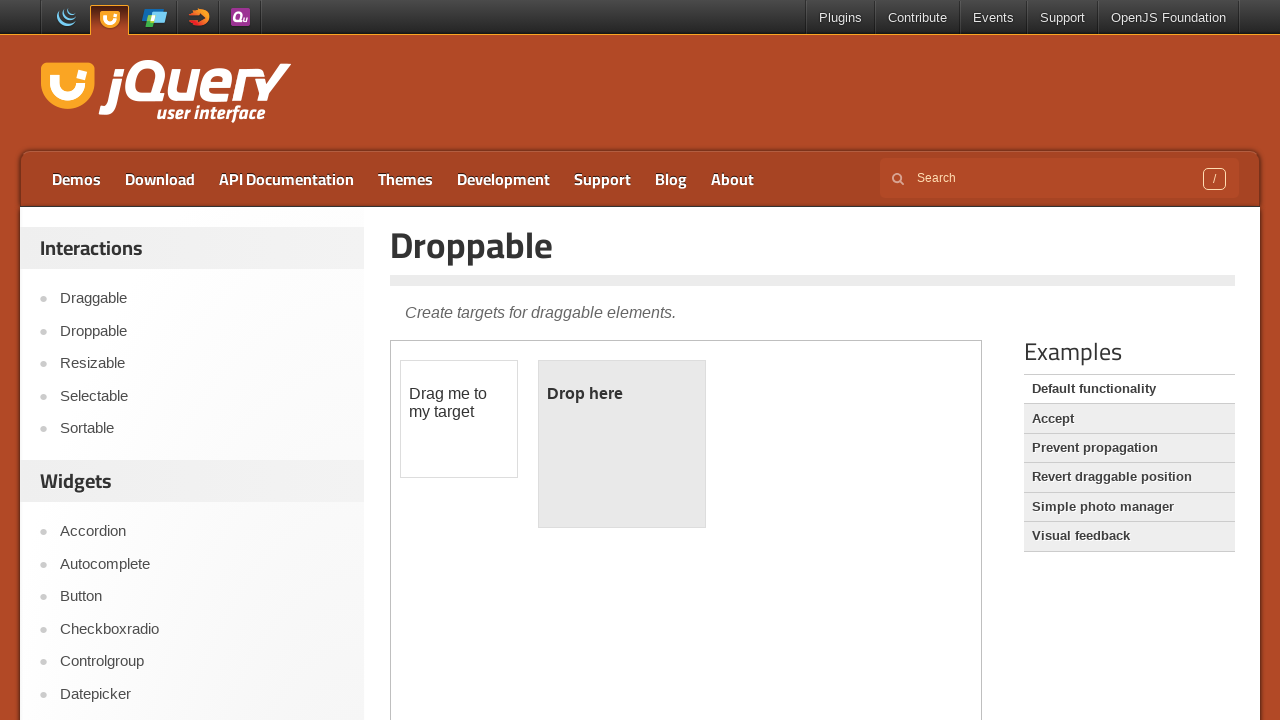

Located the draggable element
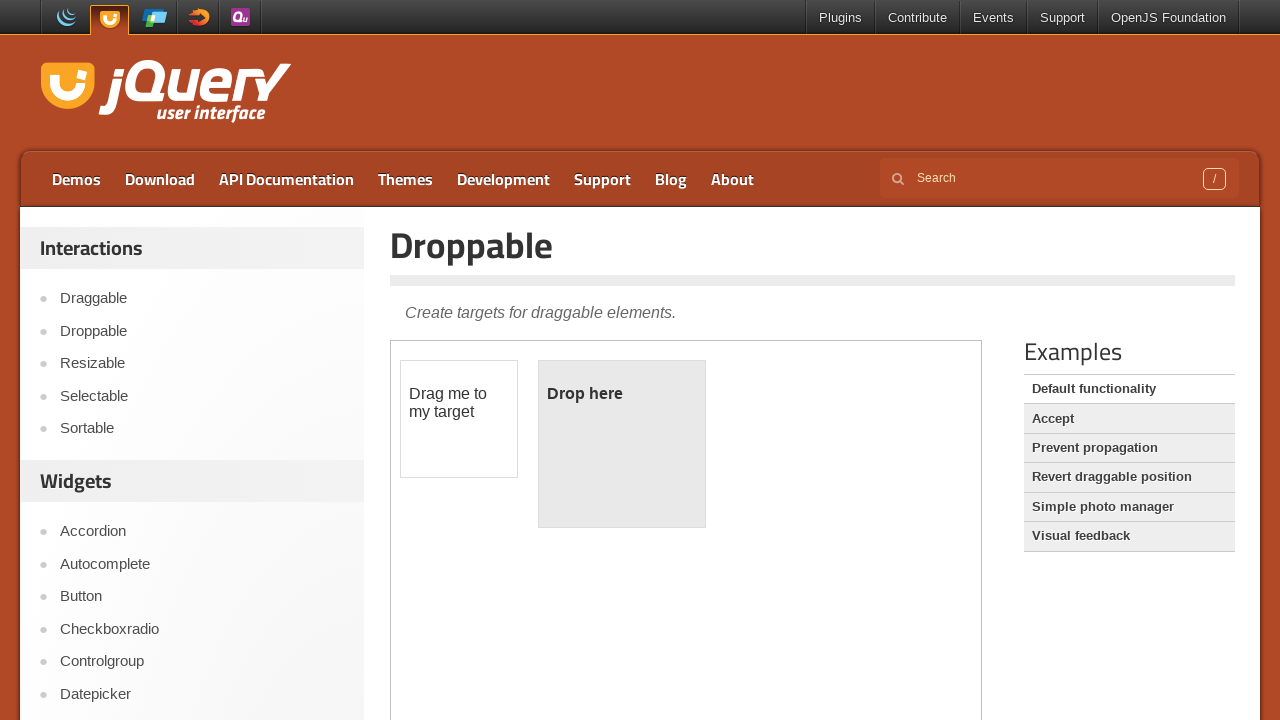

Located the droppable target element
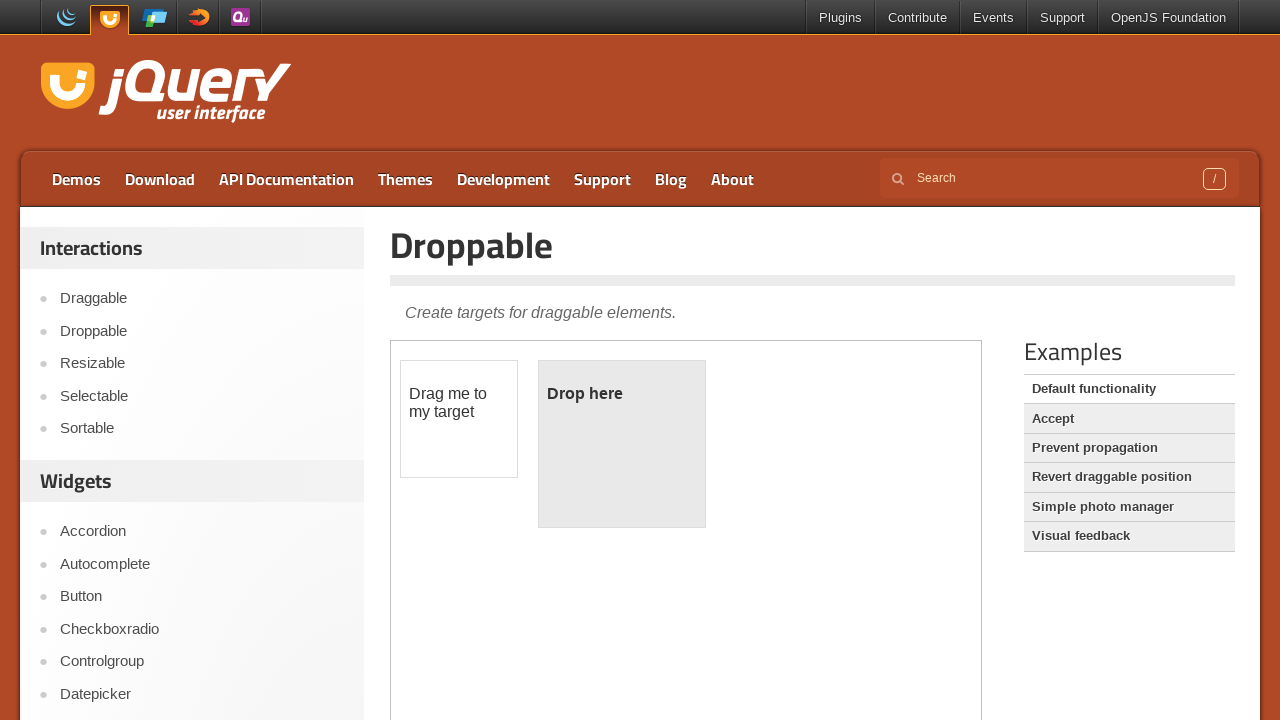

Dragged the draggable element onto the droppable target at (622, 444)
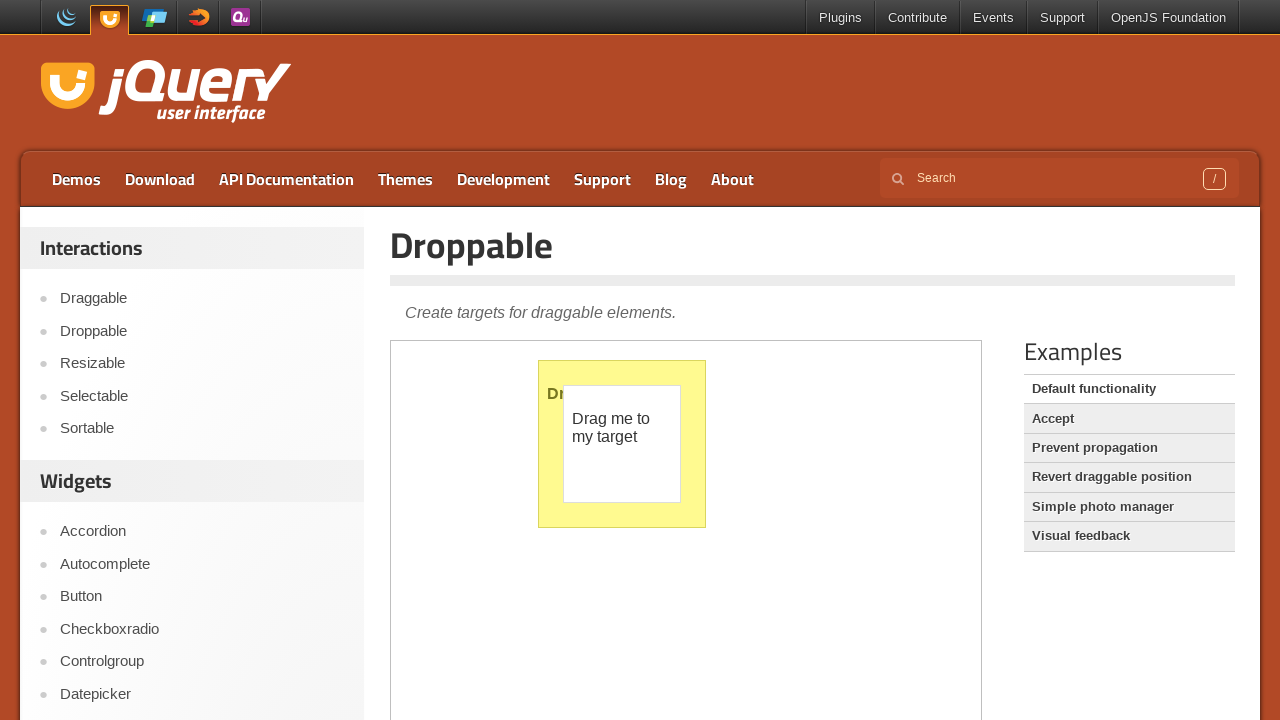

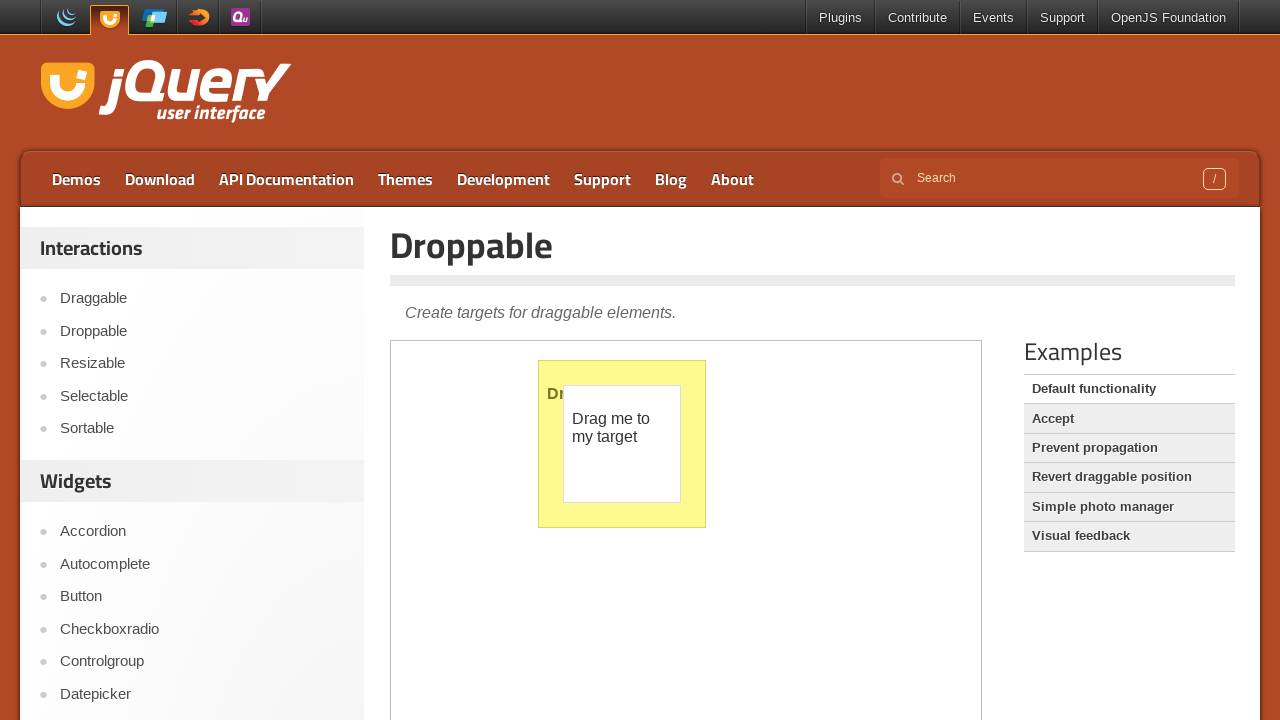